Tests keyboard shortcut functionality by entering text in a textarea, selecting all with Ctrl+A, copying with Ctrl+C, tabbing to the next field, and pasting with Ctrl+V

Starting URL: https://text-compare.com/

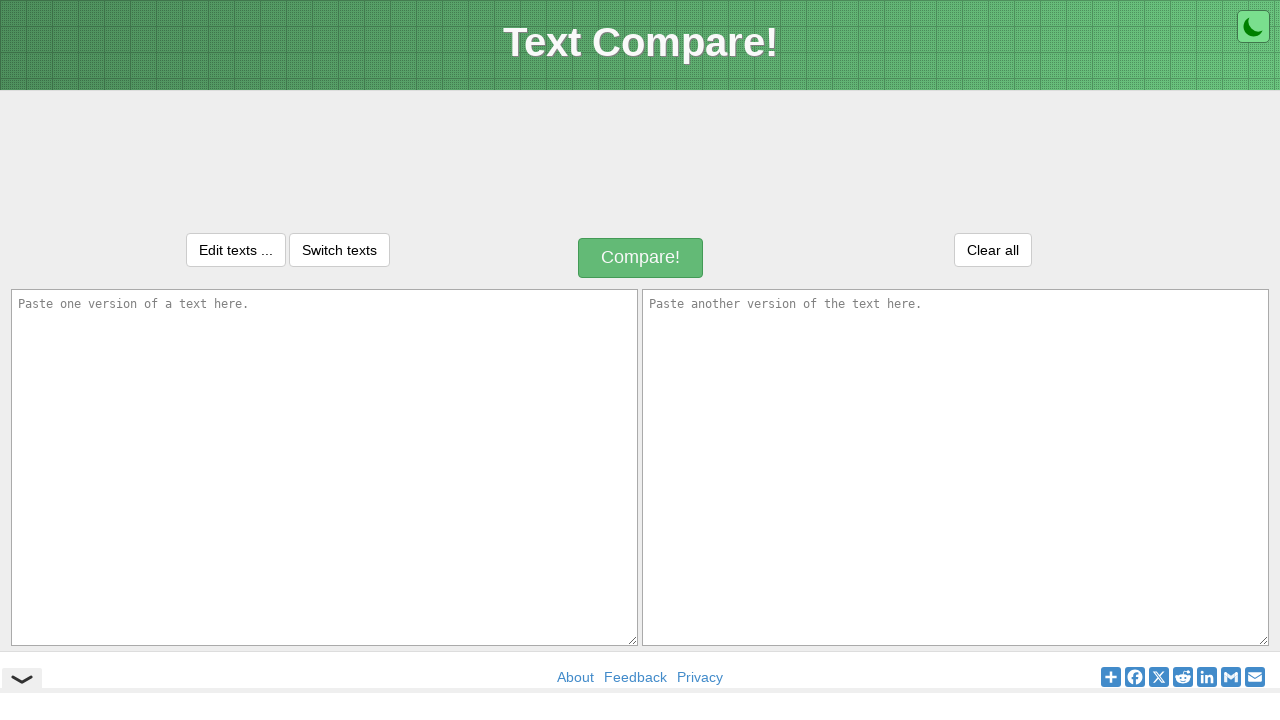

Entered text 'I am namita yerunkar' in the first textarea on textarea#inputText1
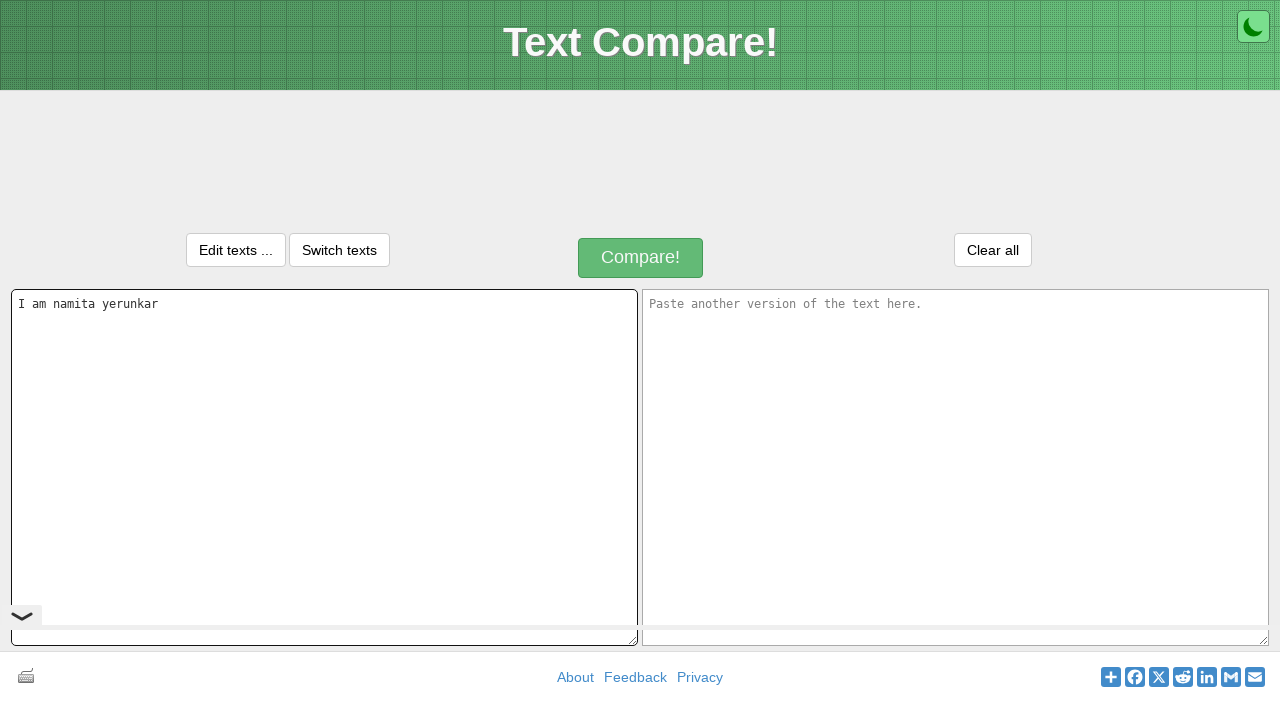

Selected all text in first textarea with Ctrl+A on textarea#inputText1
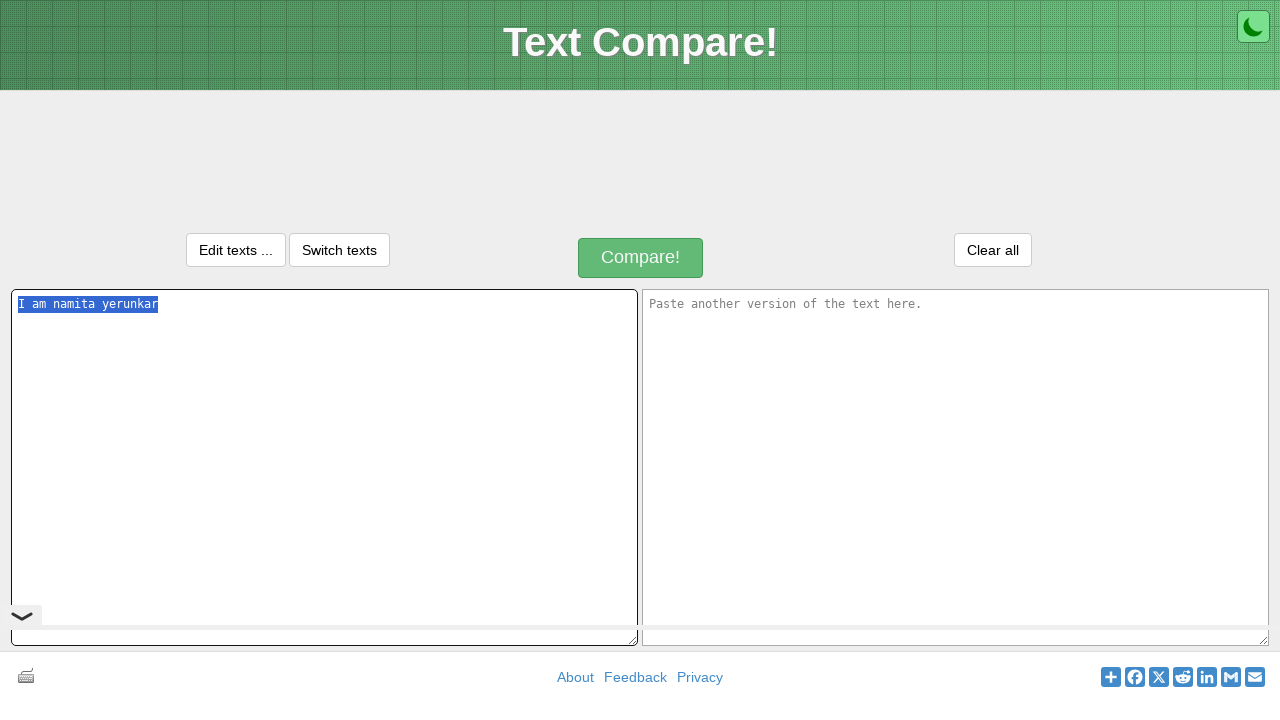

Copied selected text with Ctrl+C on textarea#inputText1
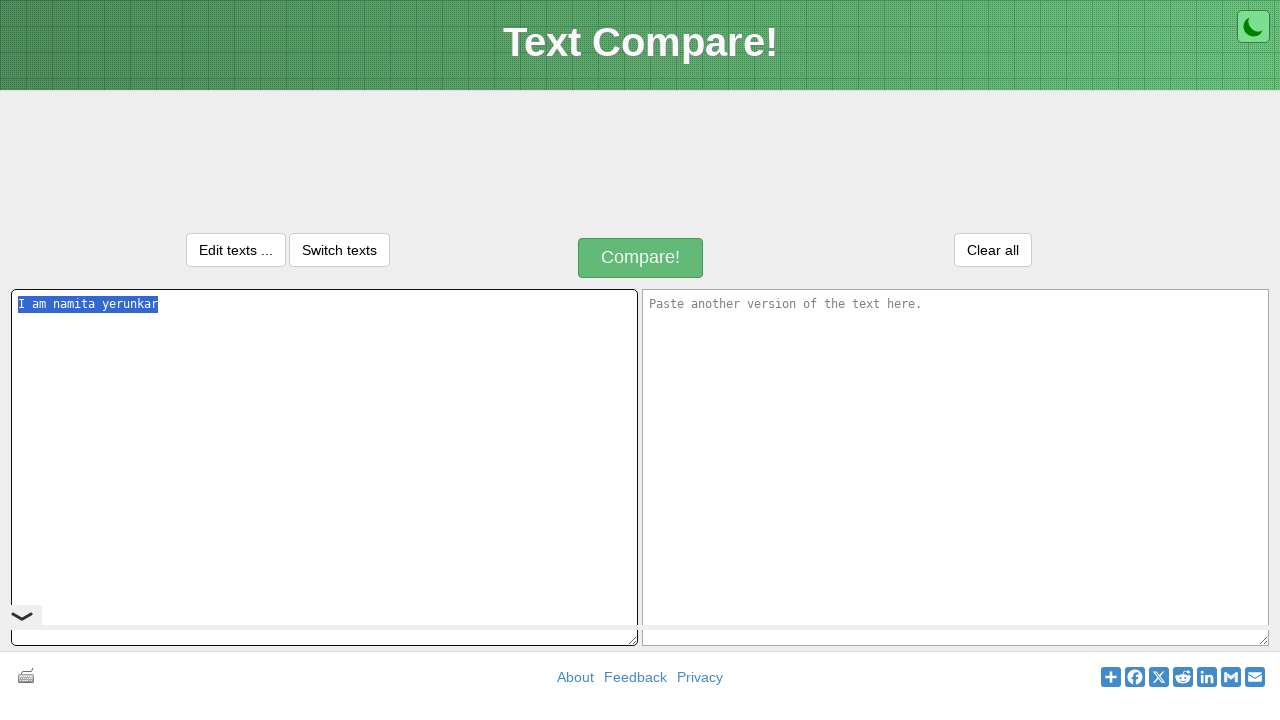

Tabbed to the next textarea field on textarea#inputText1
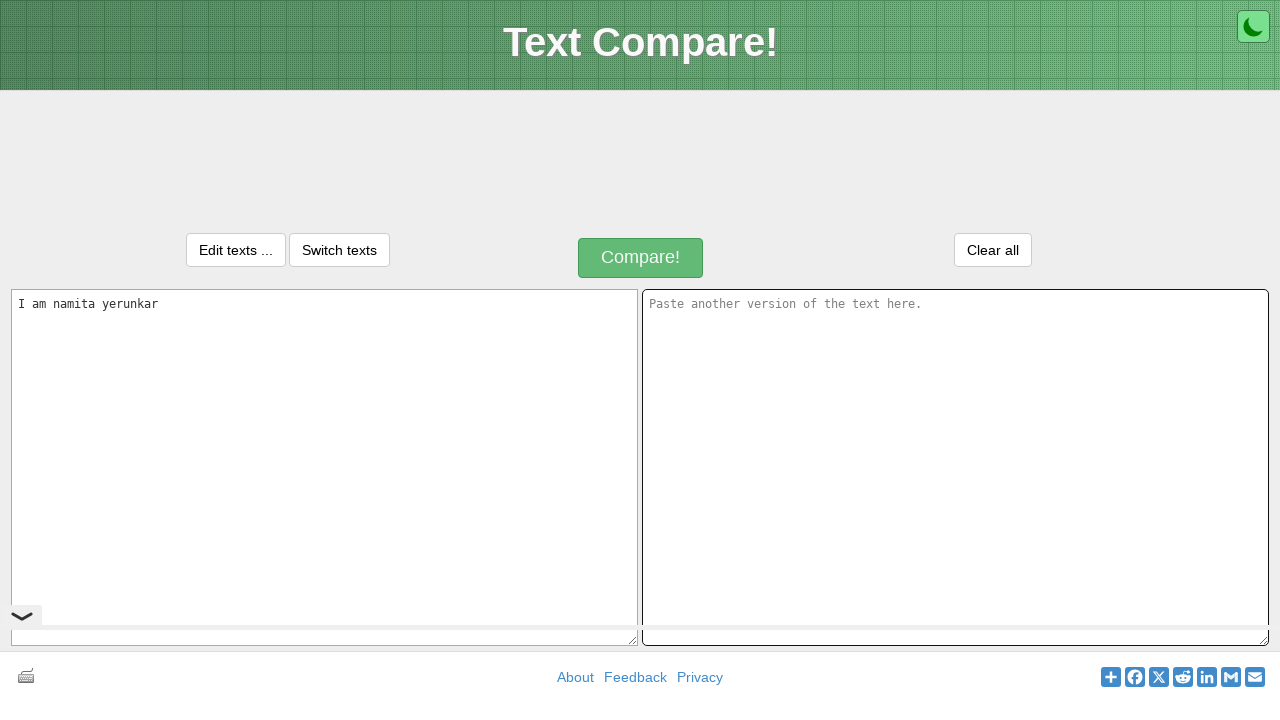

Pasted copied text with Ctrl+V into second textarea
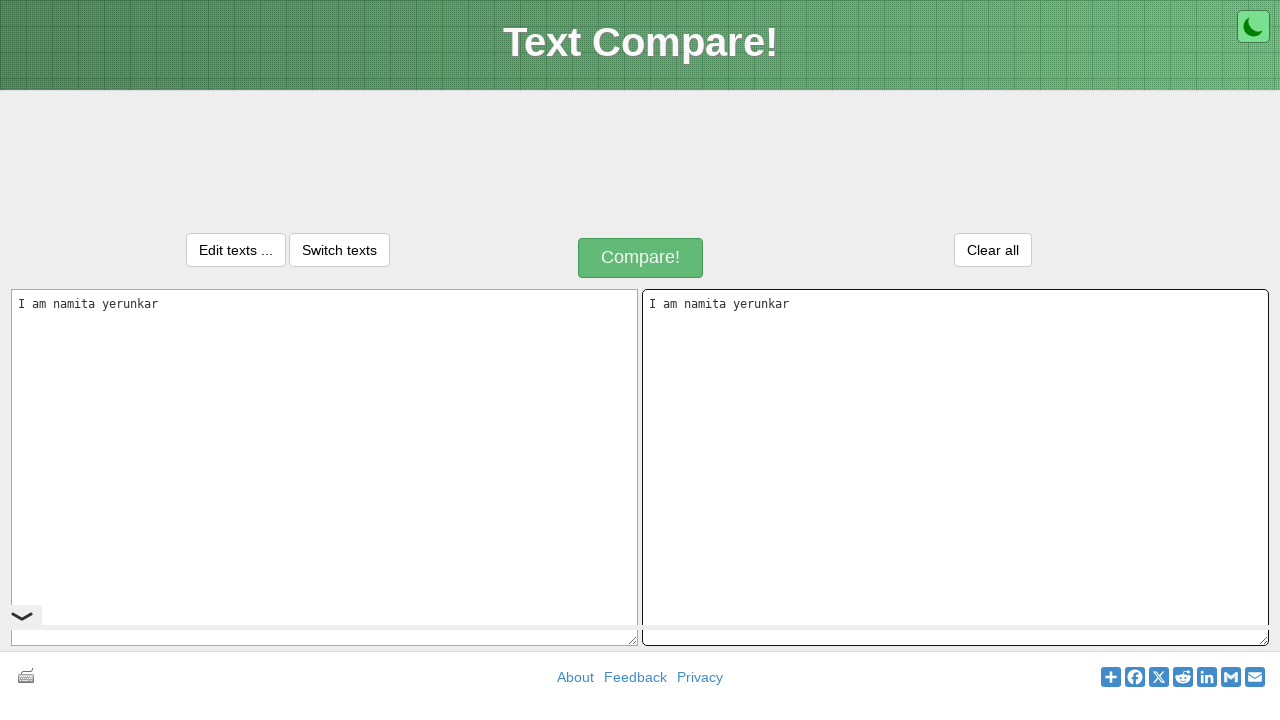

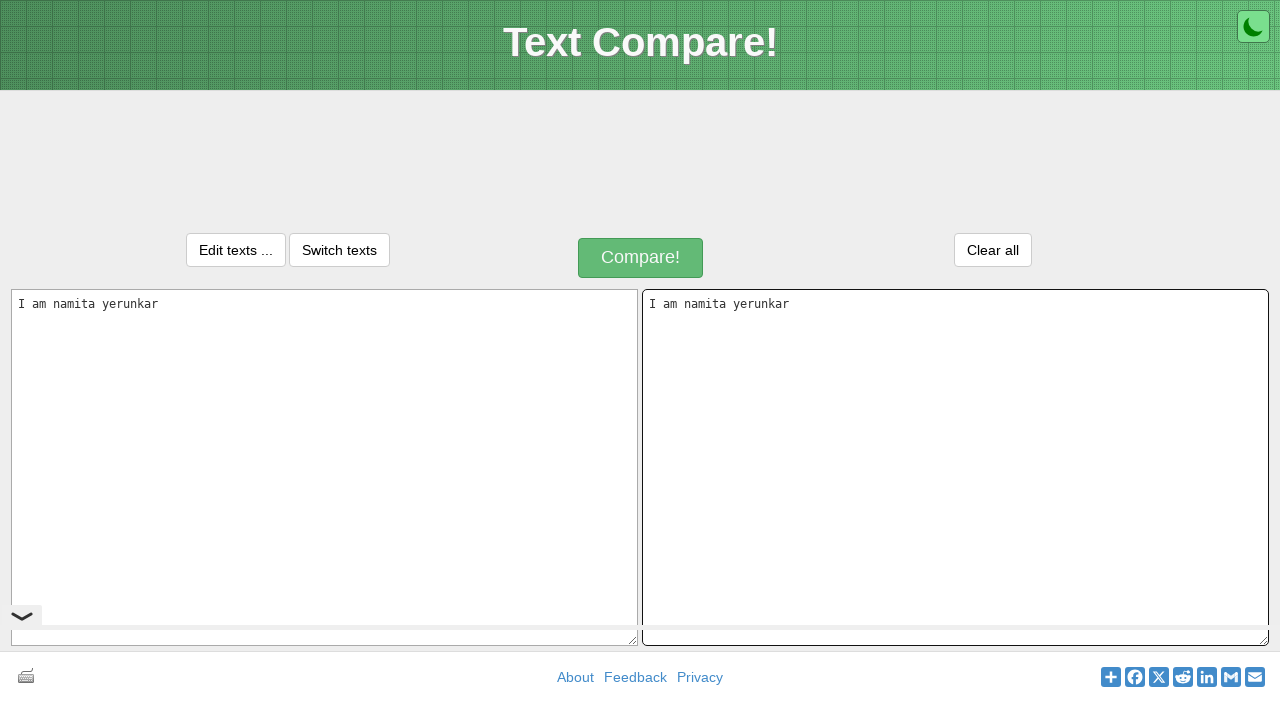